Tests menu navigation by hovering over main menu items and sub-menu items to reveal nested menu structure

Starting URL: https://demoqa.com/menu#

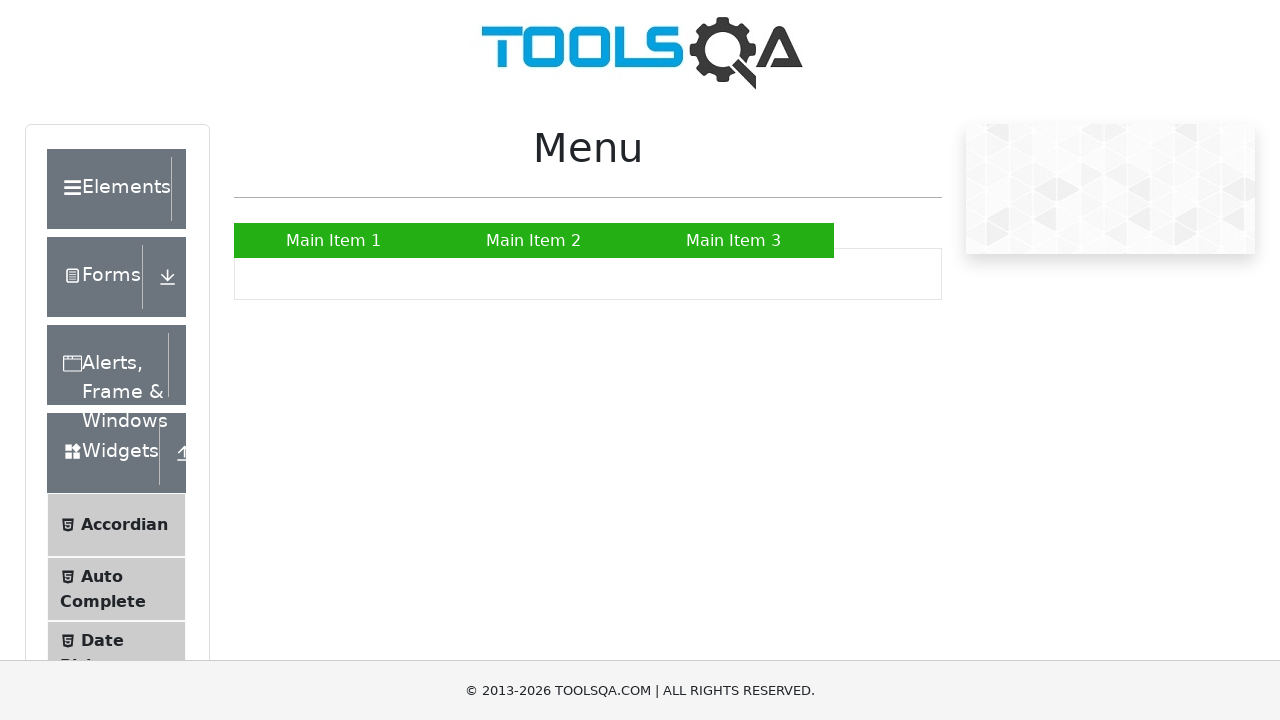

Hovered over Main Item 1 to reveal submenu at (334, 240) on a:text('Main Item 1')
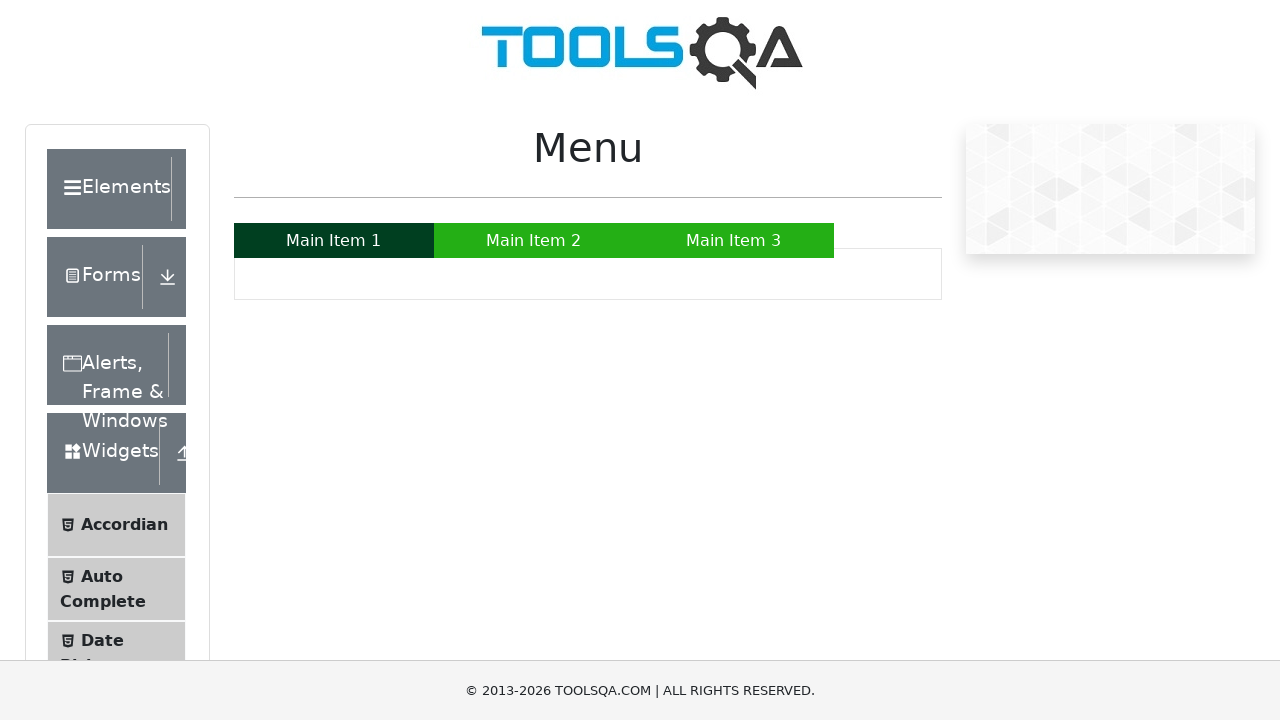

Hovered over Main Item 2 to reveal submenu at (534, 240) on a:text('Main Item 2')
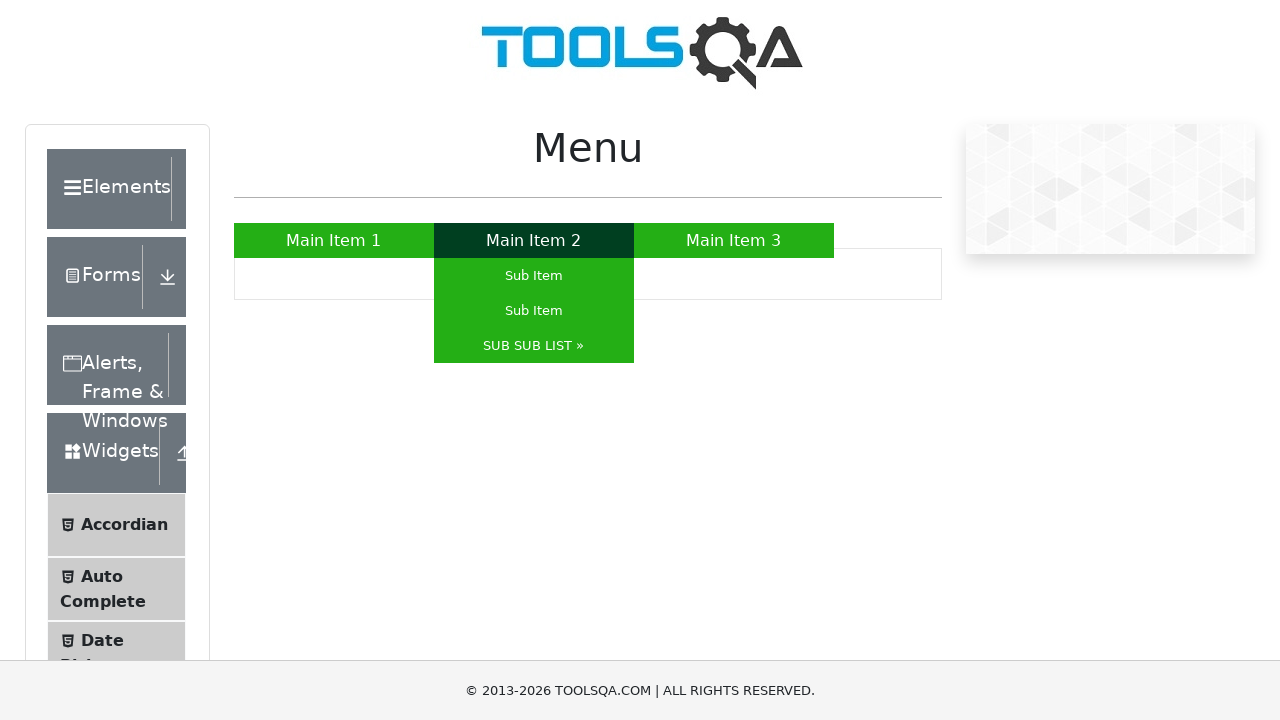

Hovered over SUB SUB LIST to reveal nested submenu at (534, 346) on a:text('SUB SUB LIST »')
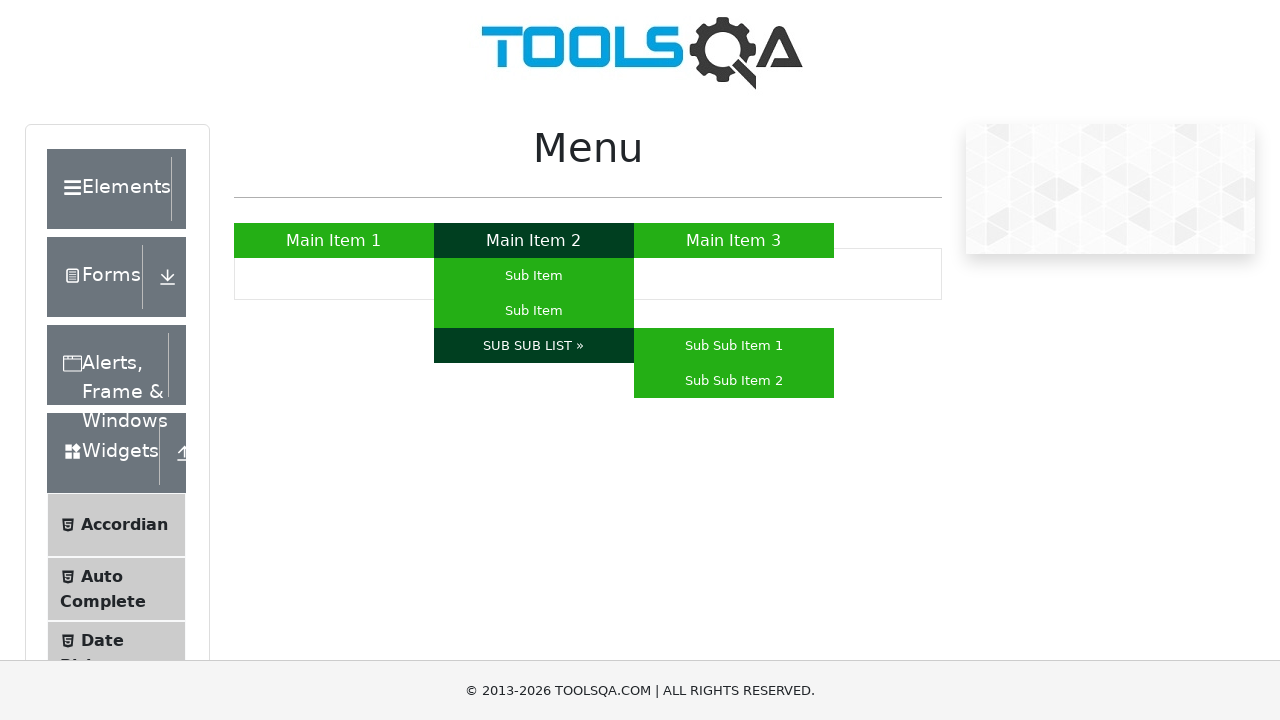

Hovered over Sub Sub Item 2 in nested menu at (734, 380) on a:text('Sub Sub Item 2')
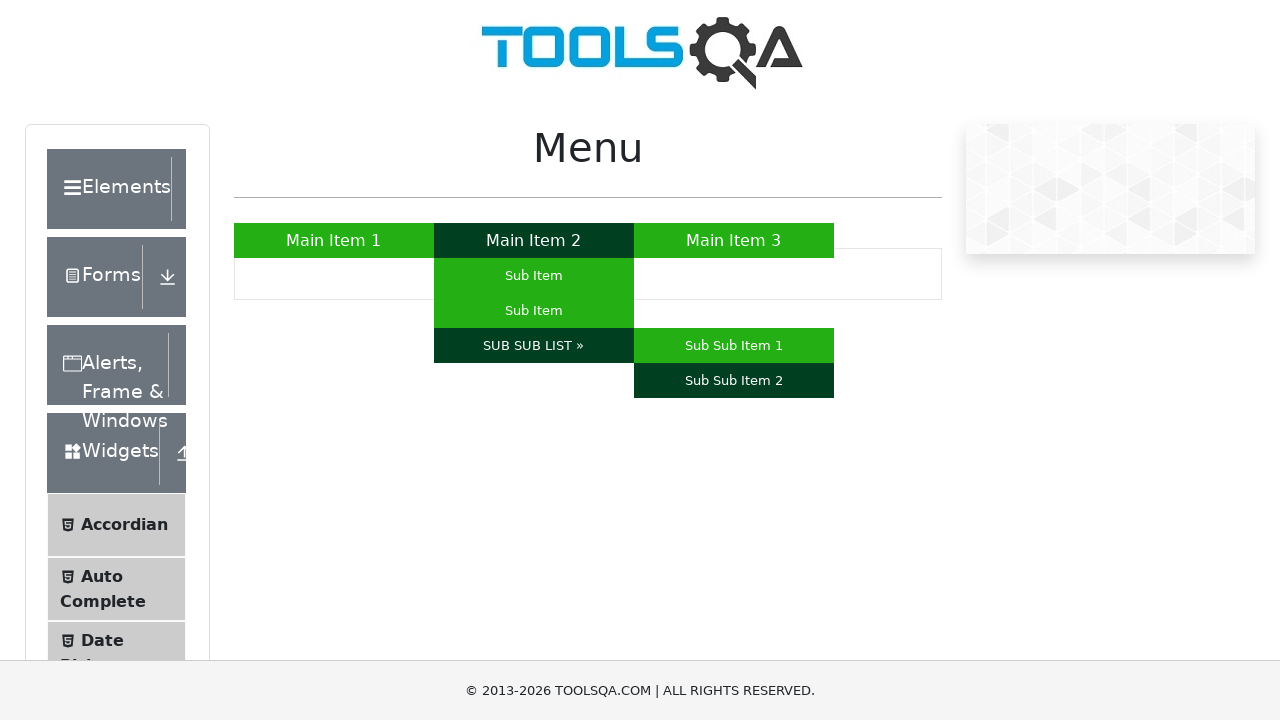

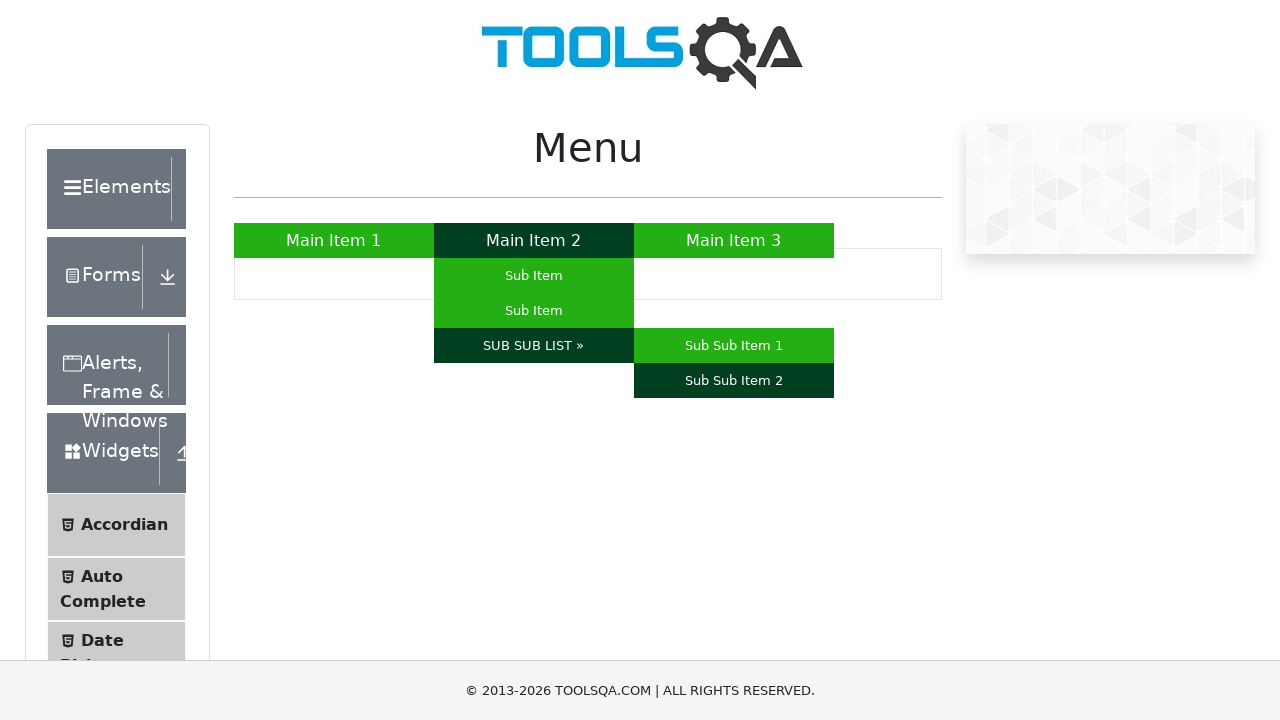